Tests the foreign travel advice index page, verifying country links are displayed and the search filter works correctly

Starting URL: https://www.gov.uk/foreign-travel-advice

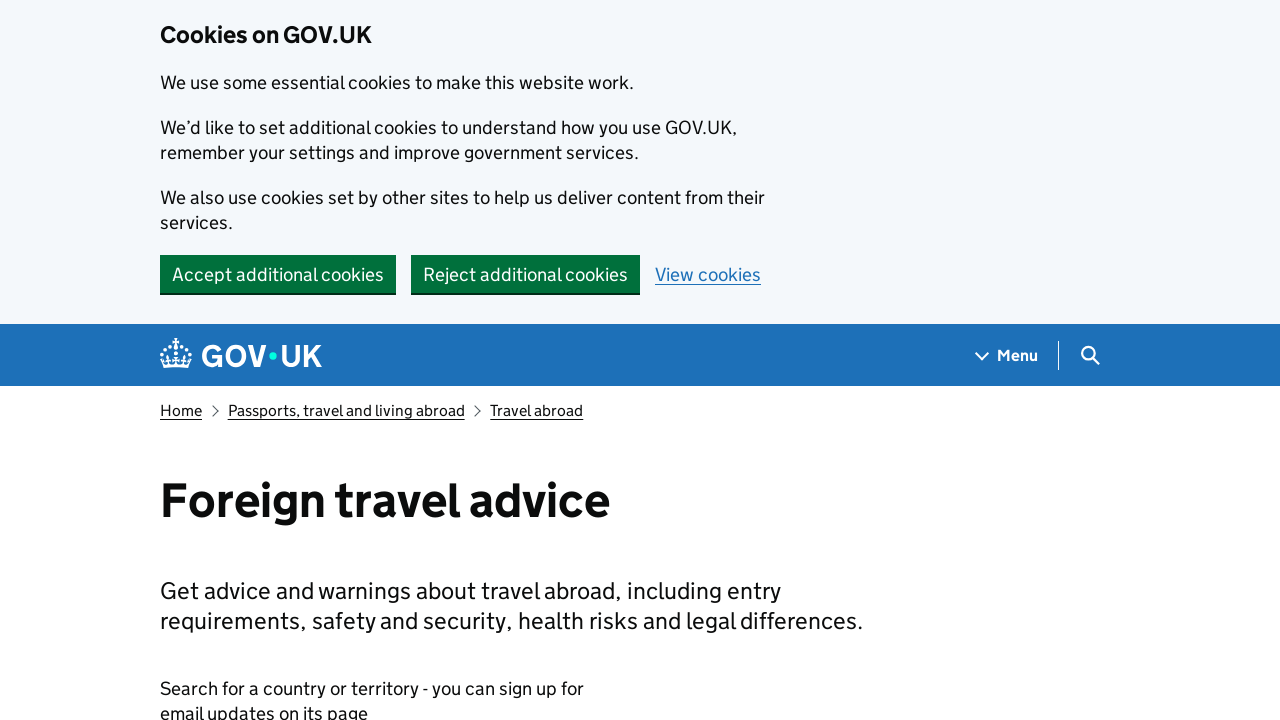

Verified 'Foreign travel advice' heading is visible
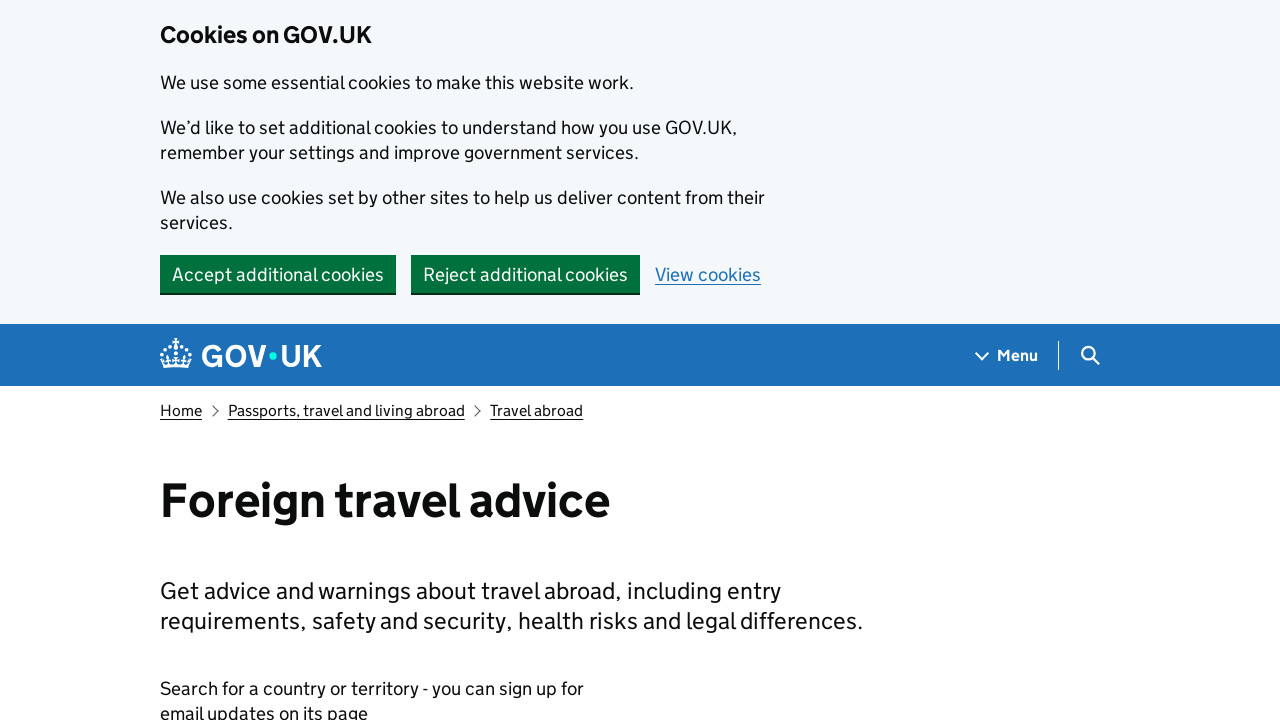

Verified Afghanistan country link is visible
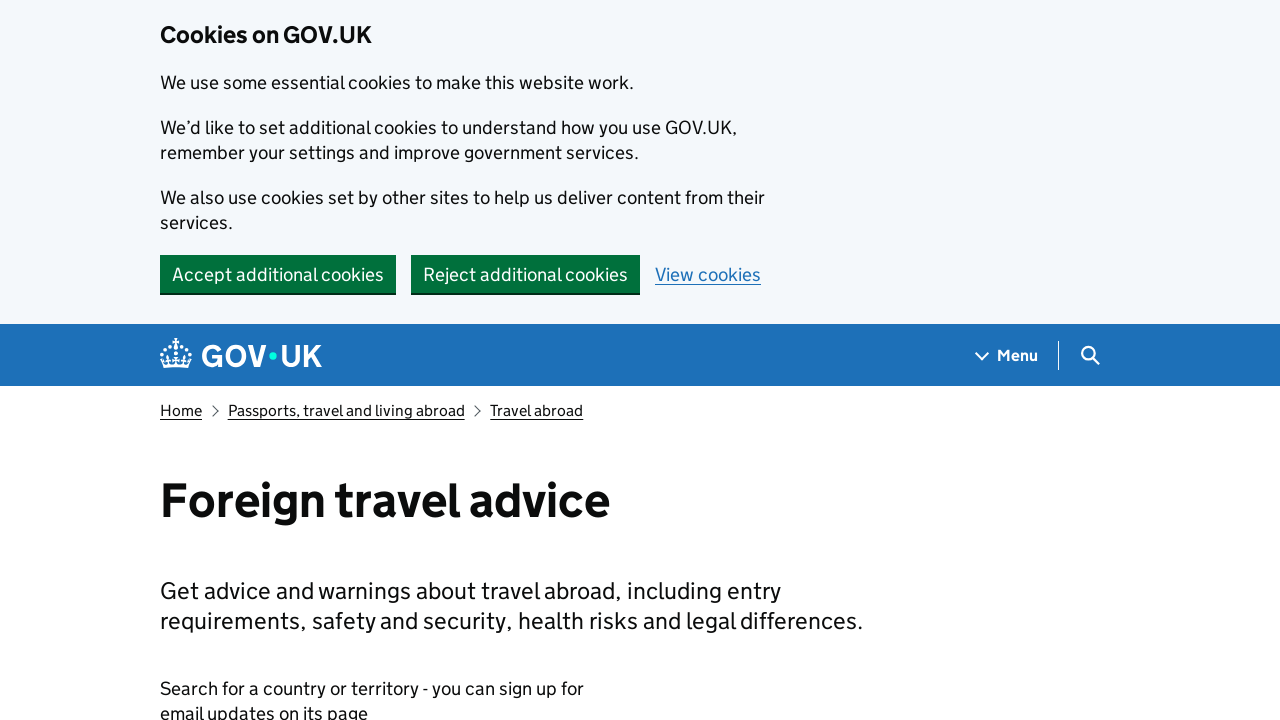

Verified Zimbabwe country link is visible
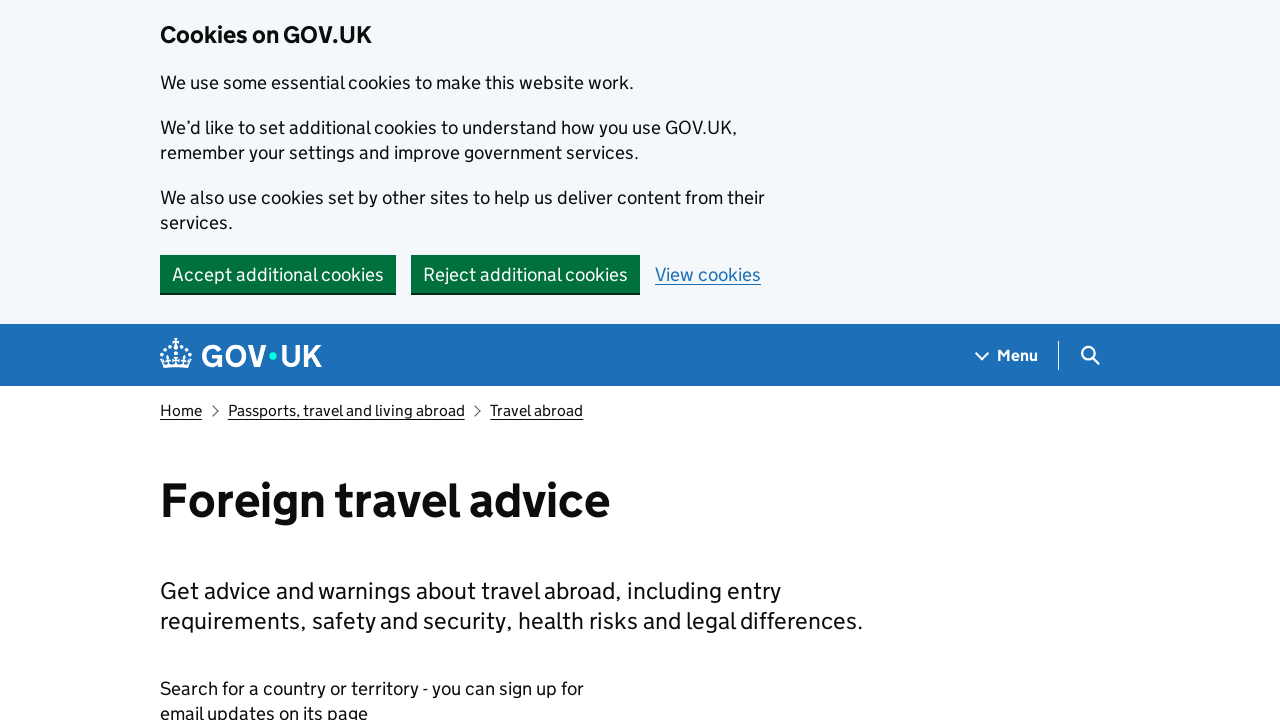

Typed 'USA' in the search filter box
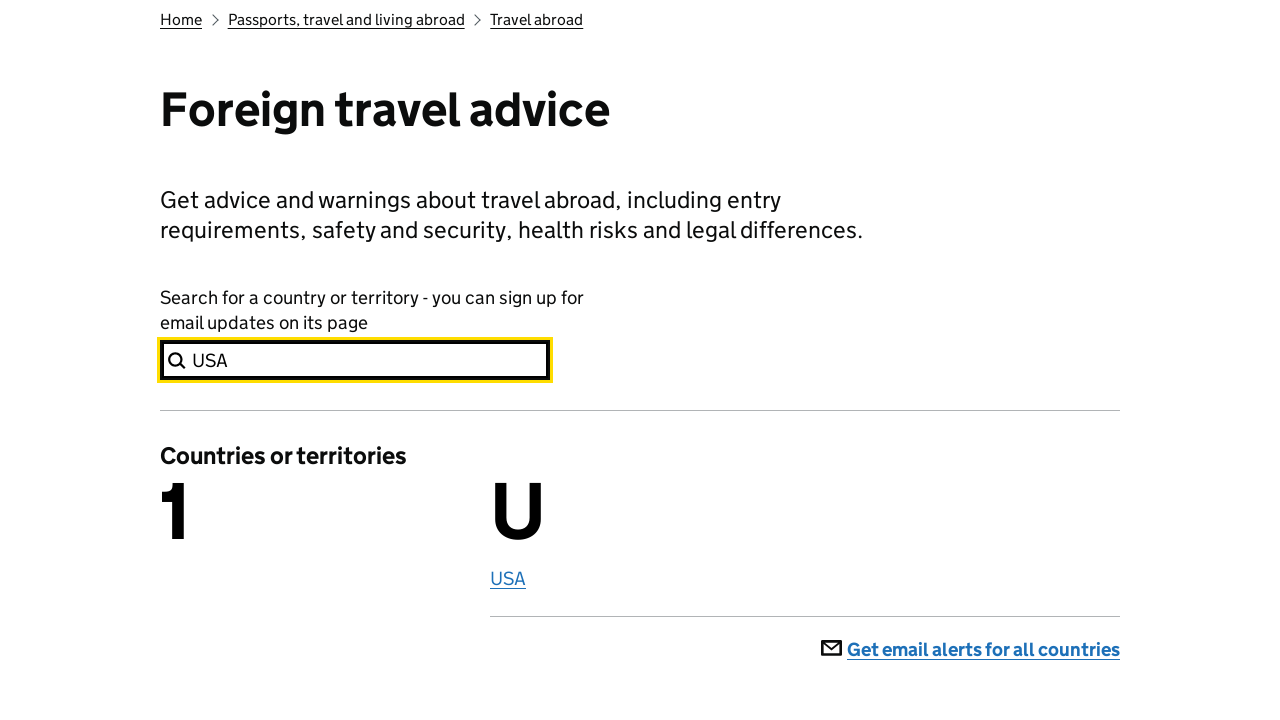

Verified USA link appears in filtered search results
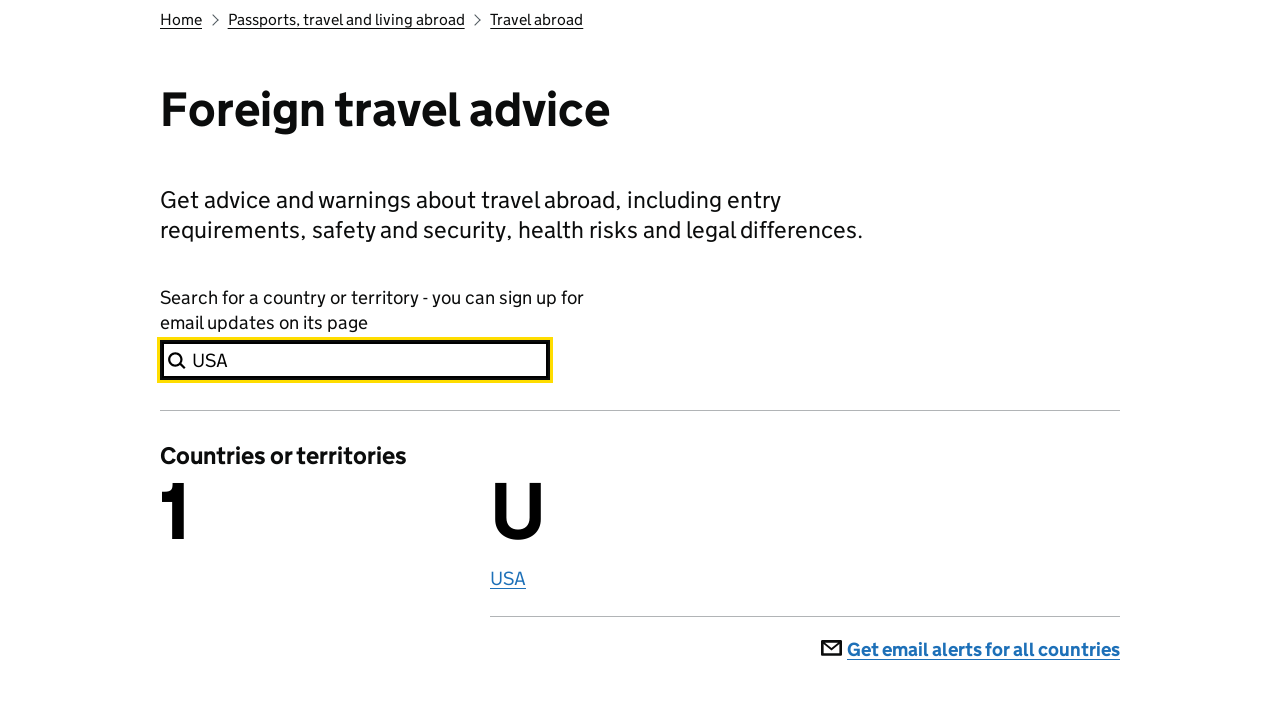

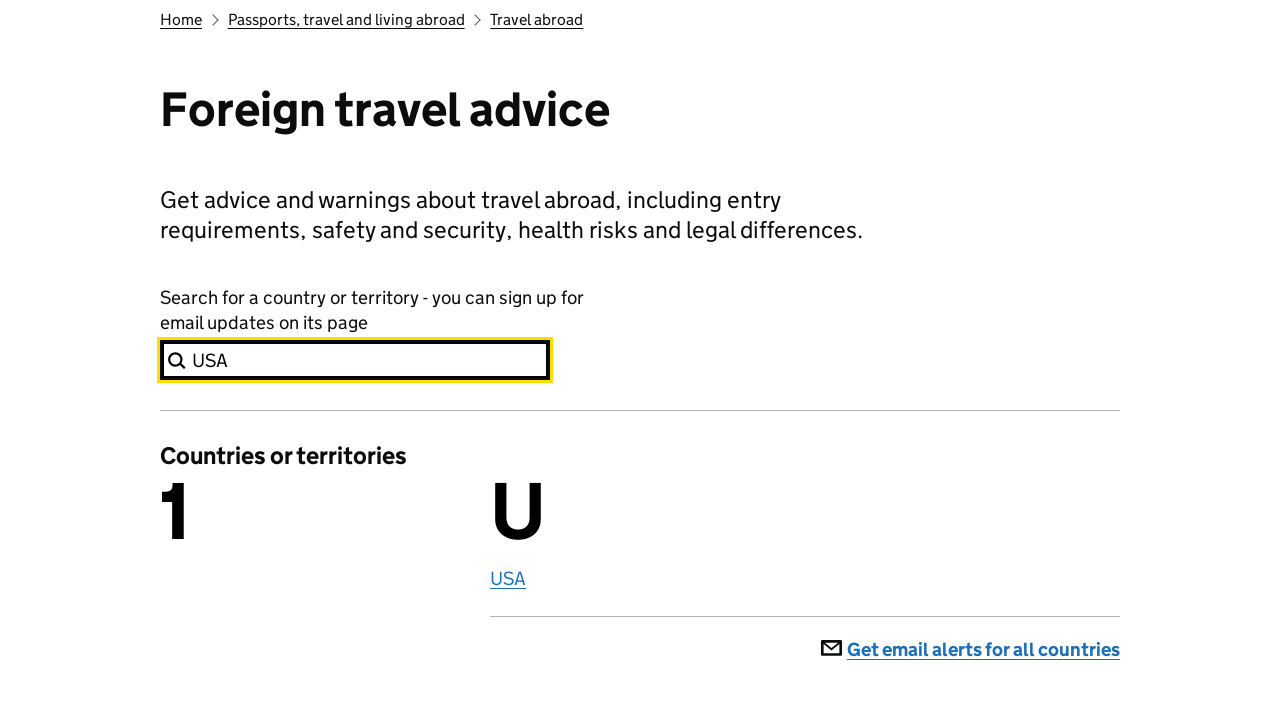